Tests double-click functionality on W3Schools tryit editor by entering text in a field and double-clicking a copy button to trigger the ondblclick event

Starting URL: https://www.w3schools.com/tags/tryit.asp?filename=tryhtml5_ev_ondblclick3

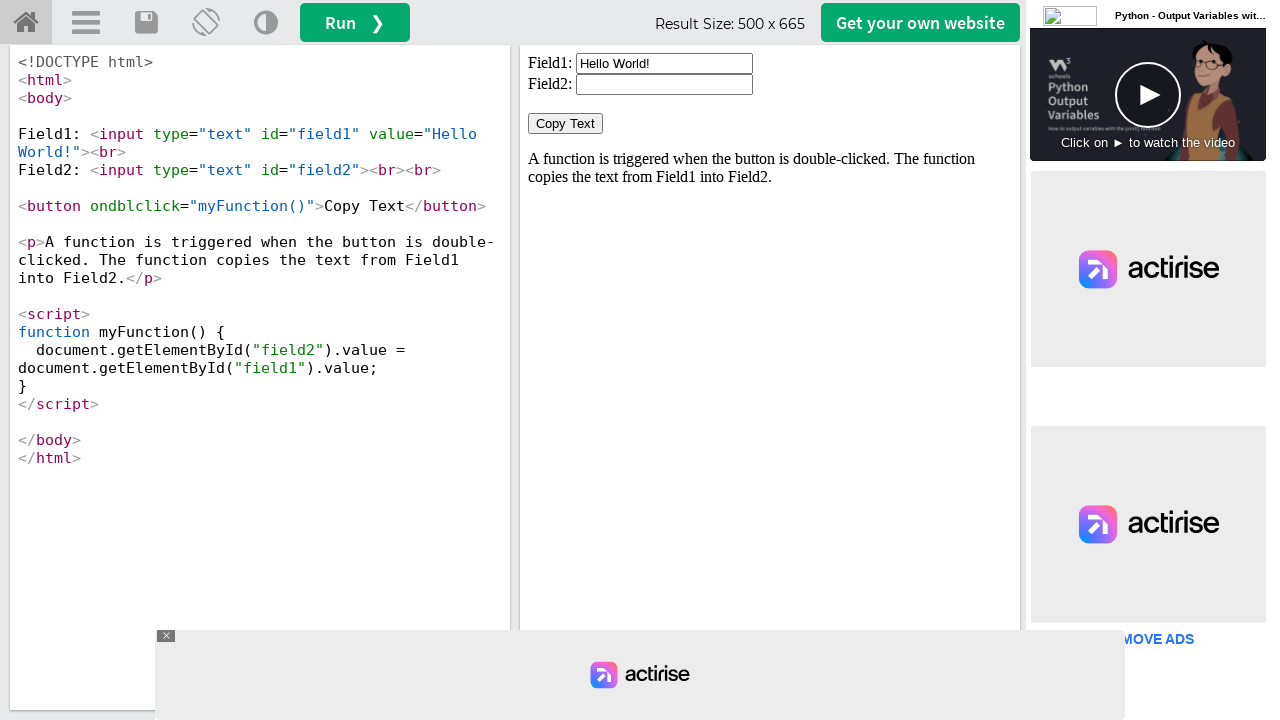

Located the iframe containing the tryit editor result
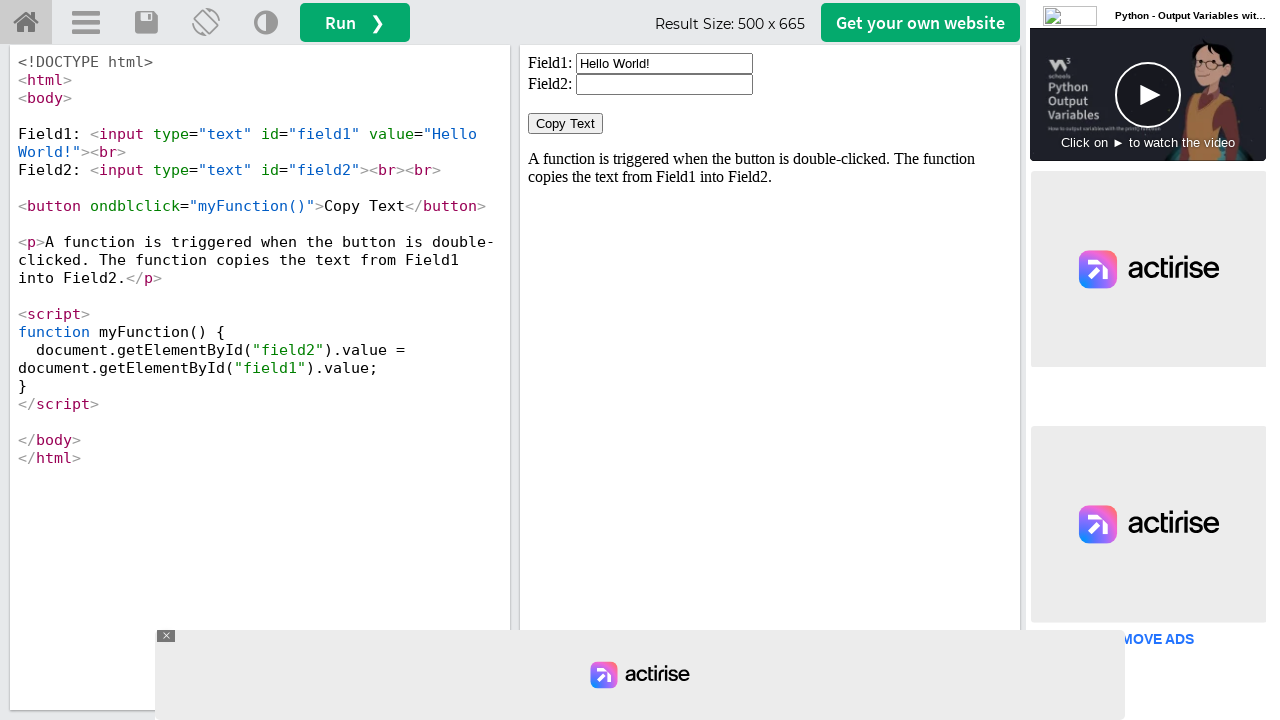

Cleared the text field on #iframeResult >> internal:control=enter-frame >> #field1
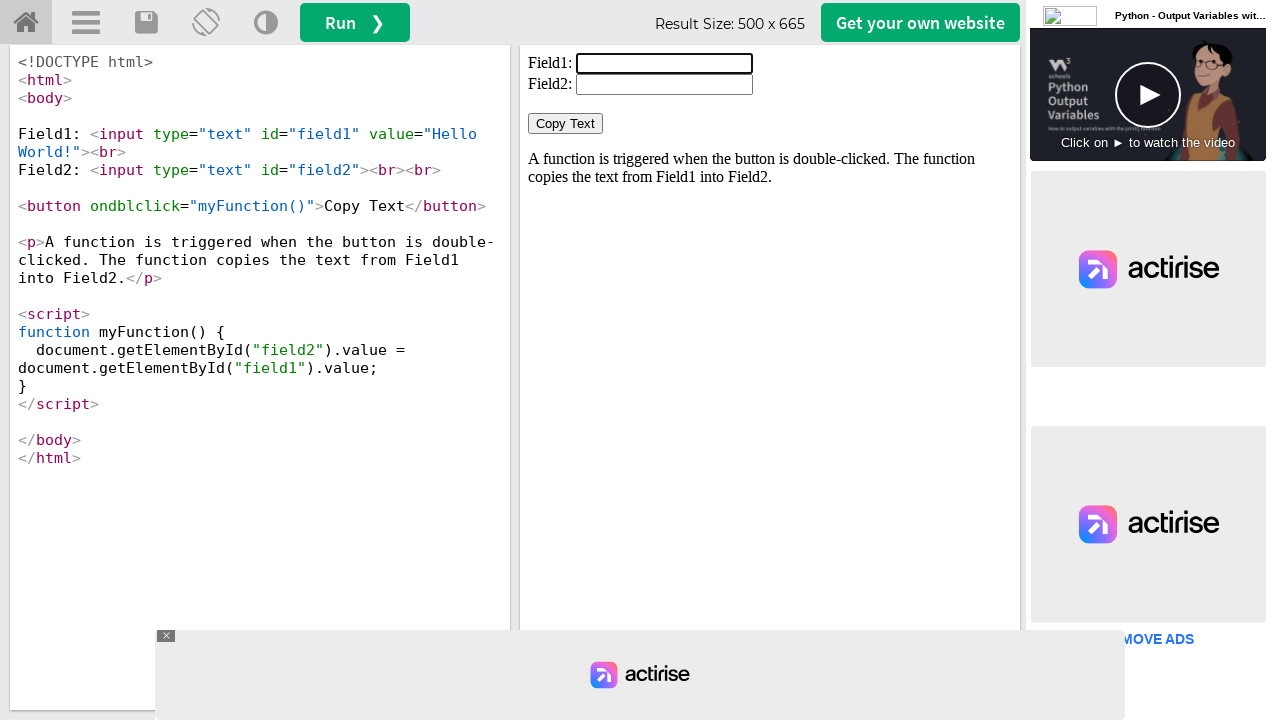

Entered 'Franco' in the text field on #iframeResult >> internal:control=enter-frame >> #field1
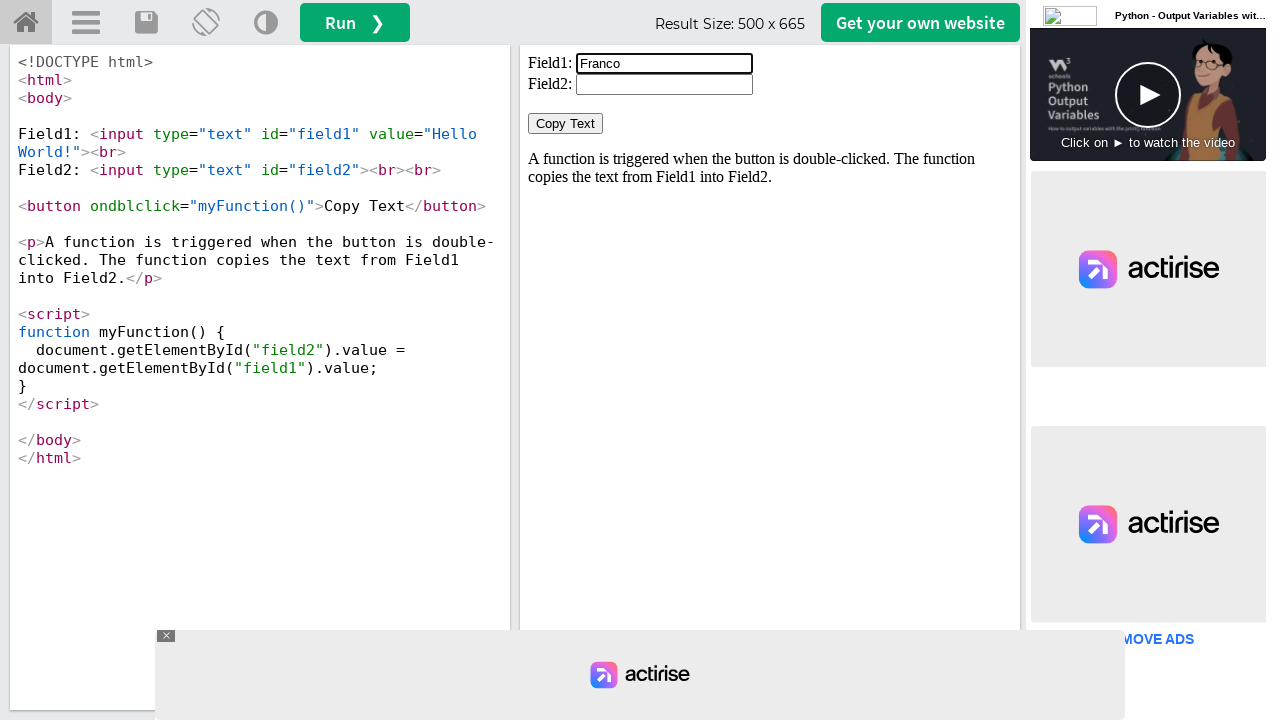

Double-clicked the Copy Text button to trigger ondblclick event at (566, 124) on #iframeResult >> internal:control=enter-frame >> xpath=//button[normalize-space(
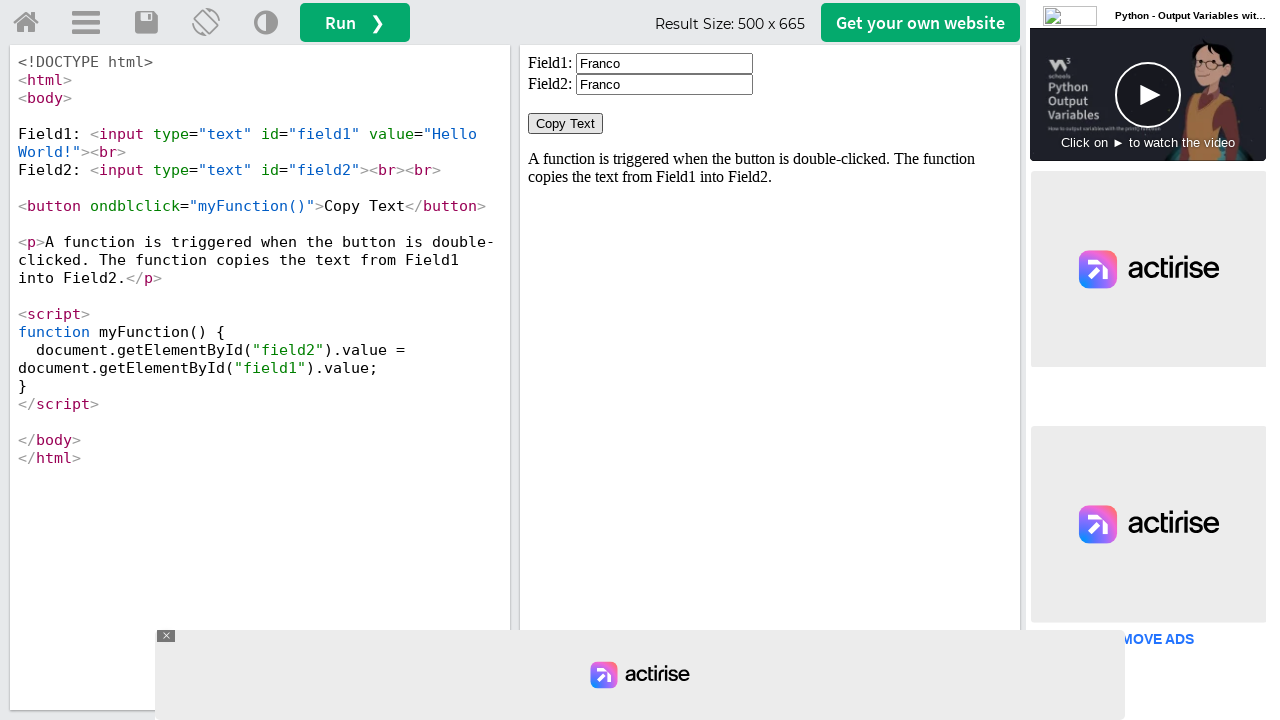

Waited 2 seconds to observe the ondblclick event result
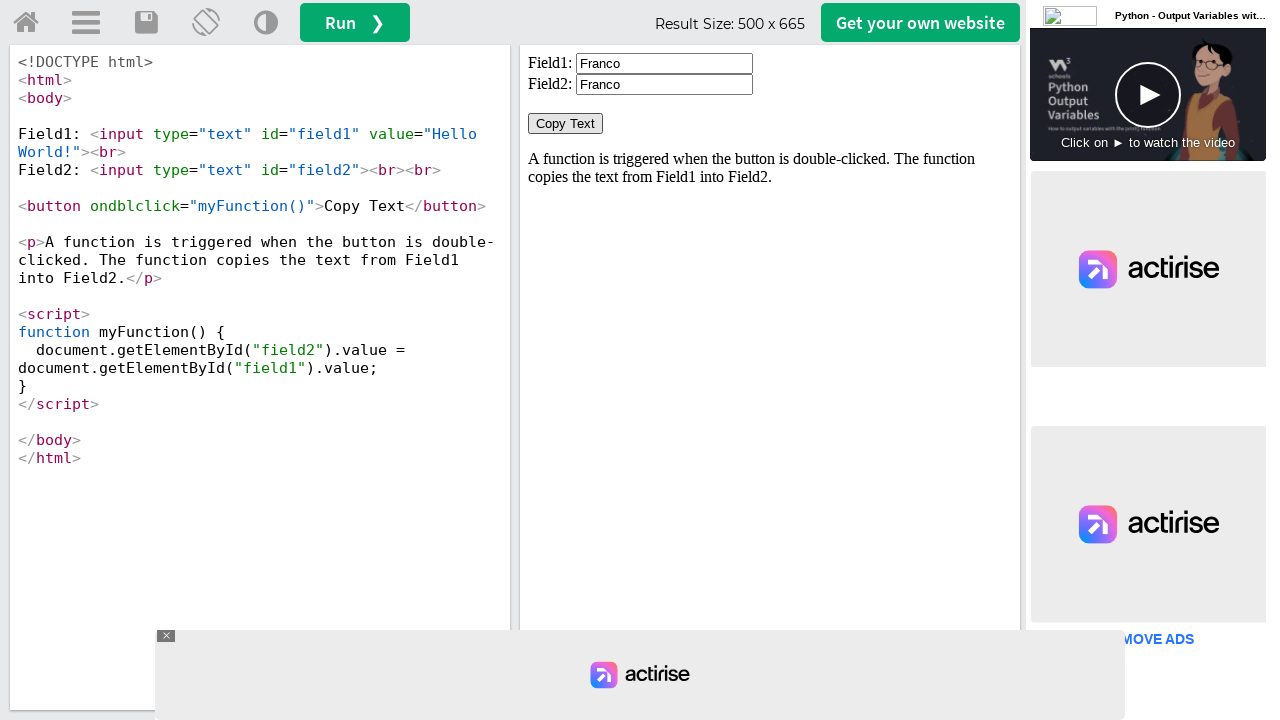

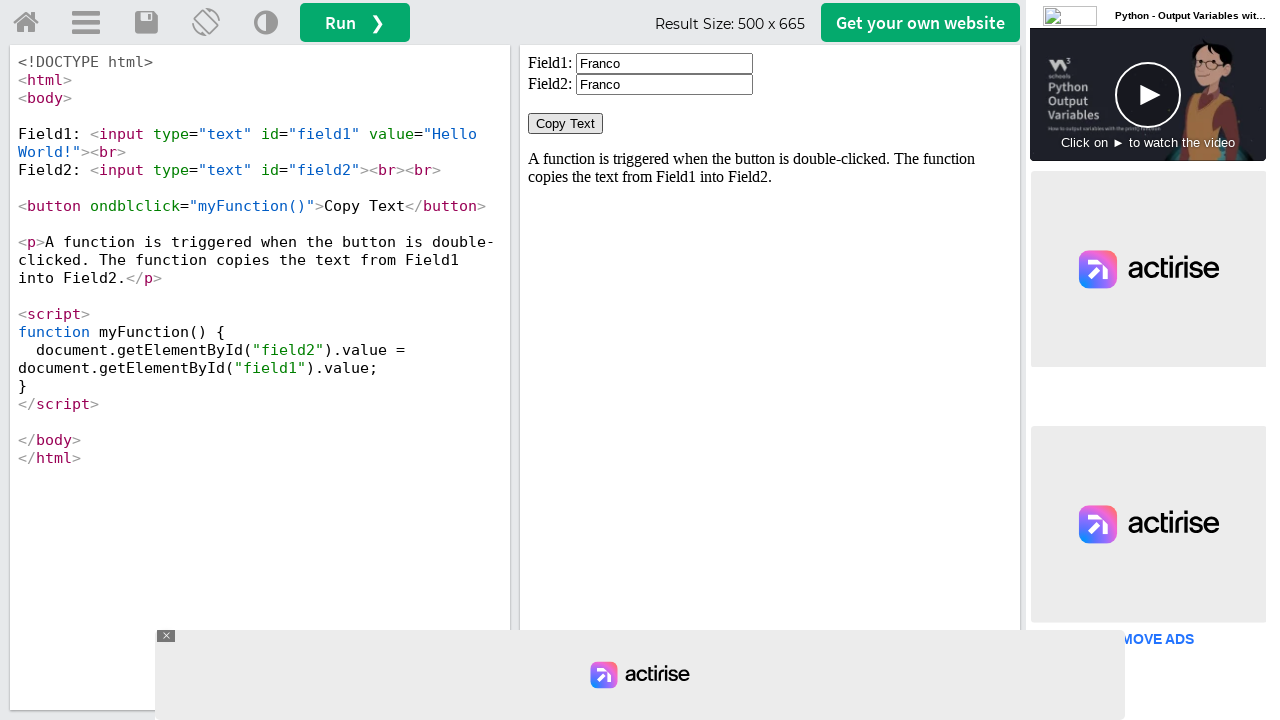